Tests double-click functionality on a button and verifies that a message appears

Starting URL: https://automationfc.github.io/basic-form/index.html

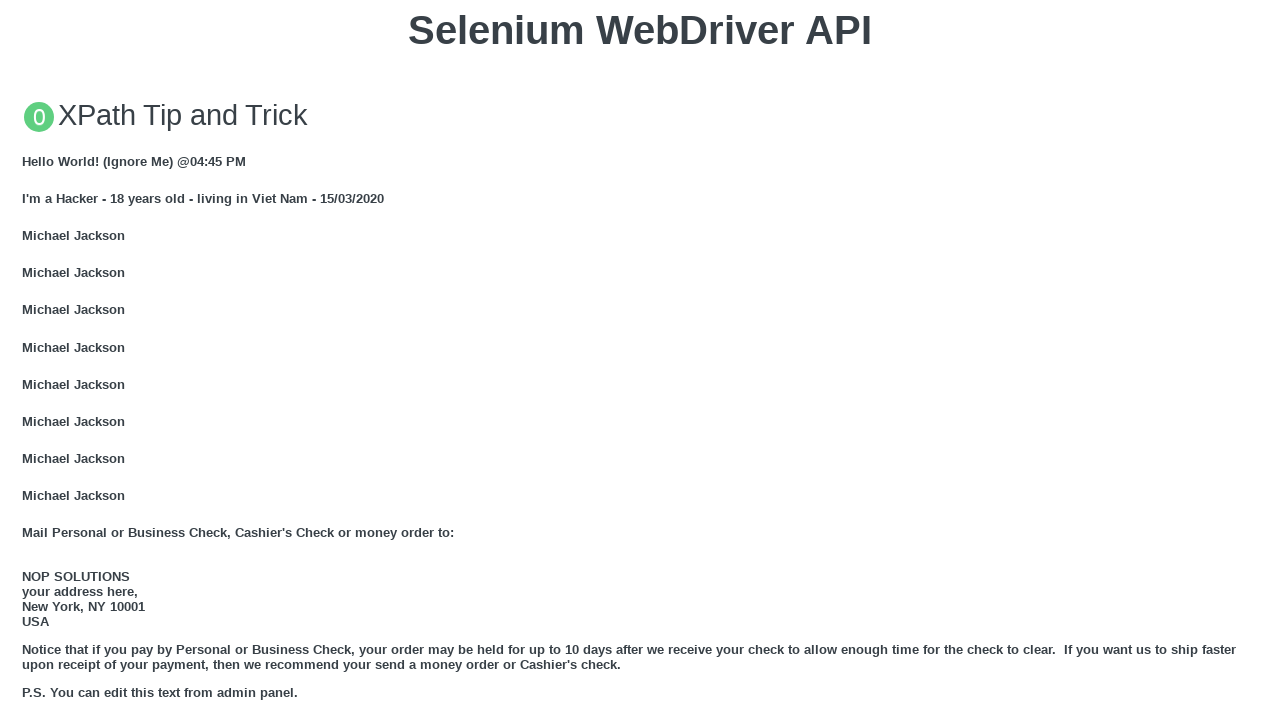

Scrolled double-click button into view
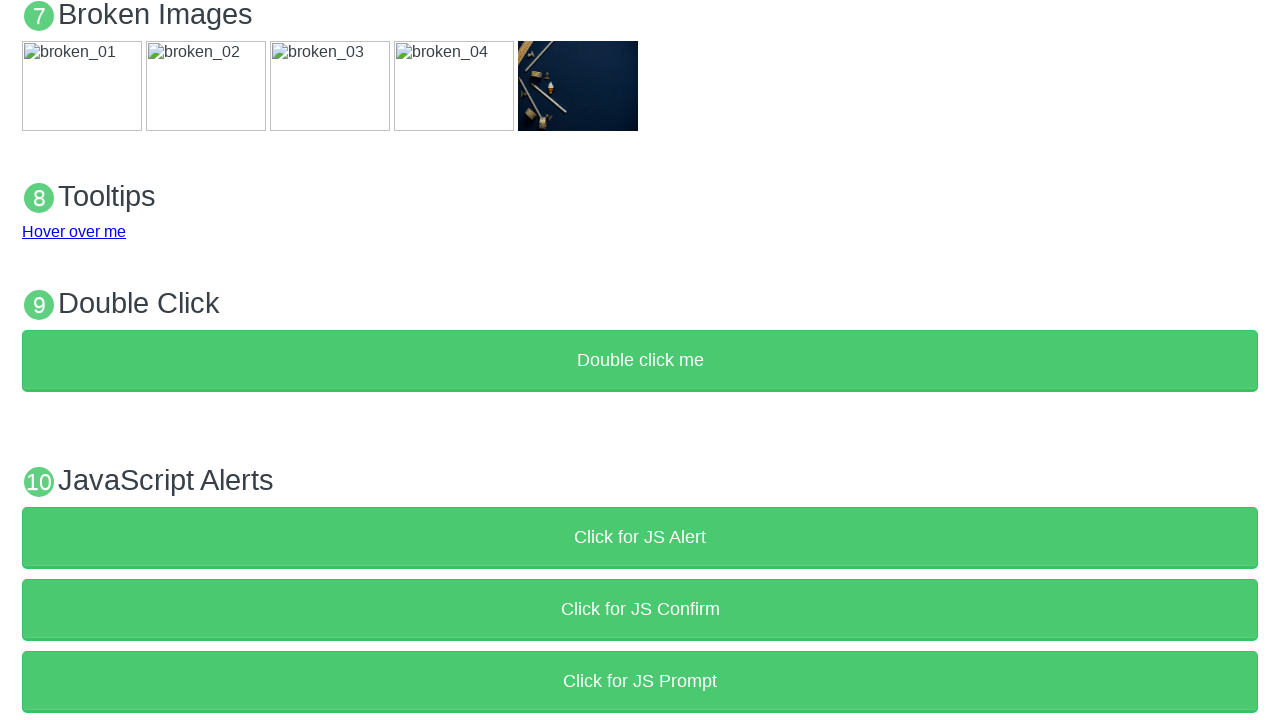

Double-clicked the button to trigger doubleClickMe() function at (640, 361) on button[ondblclick='doubleClickMe()']
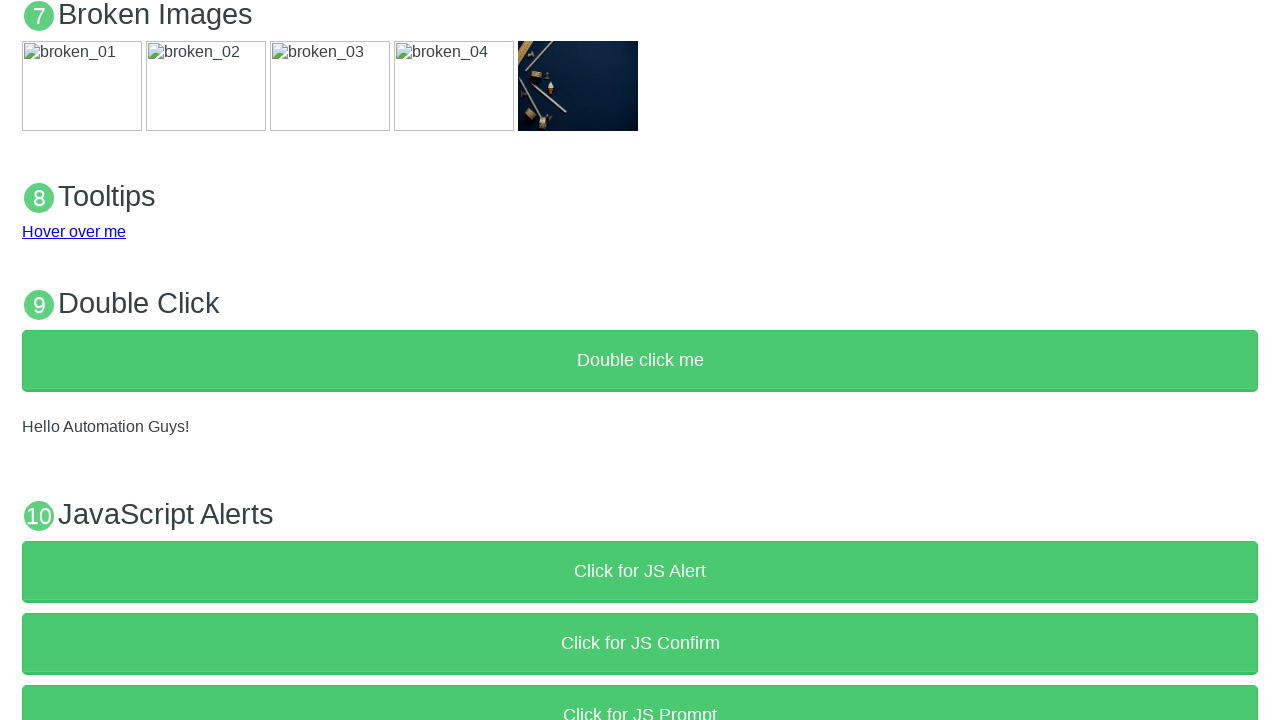

Verified that 'Hello Automation Guys!' message is visible after double-click
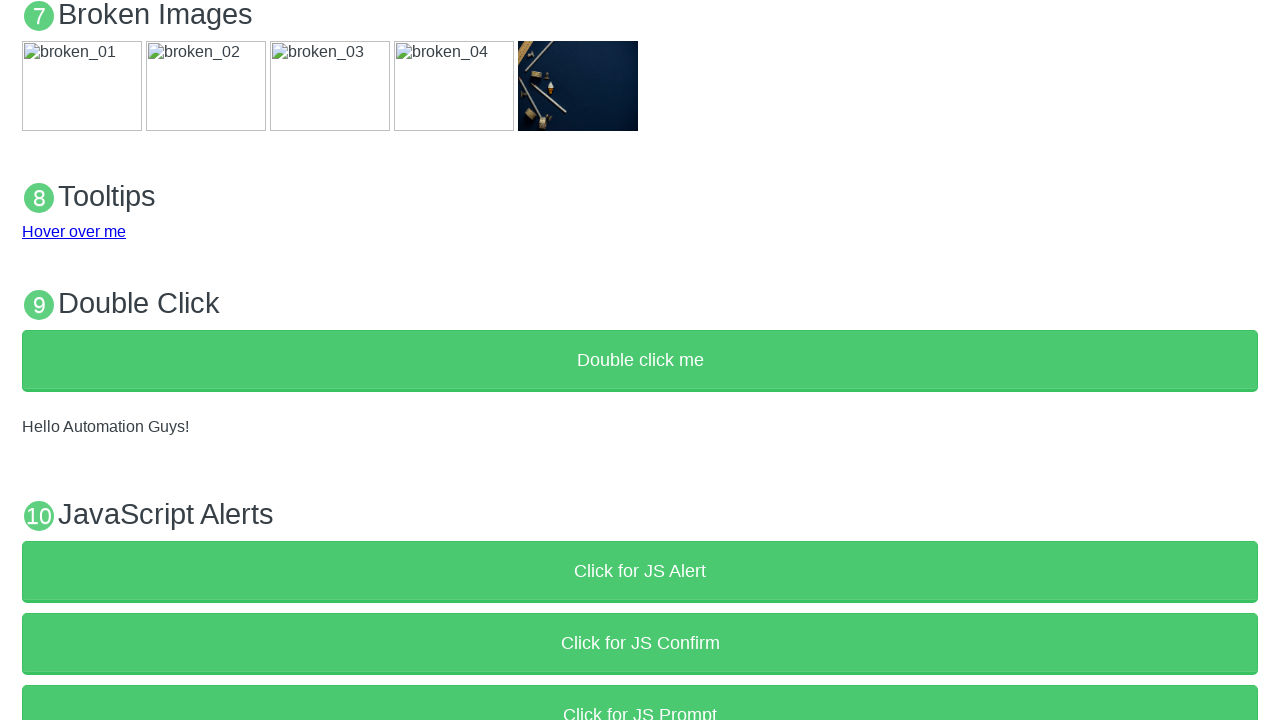

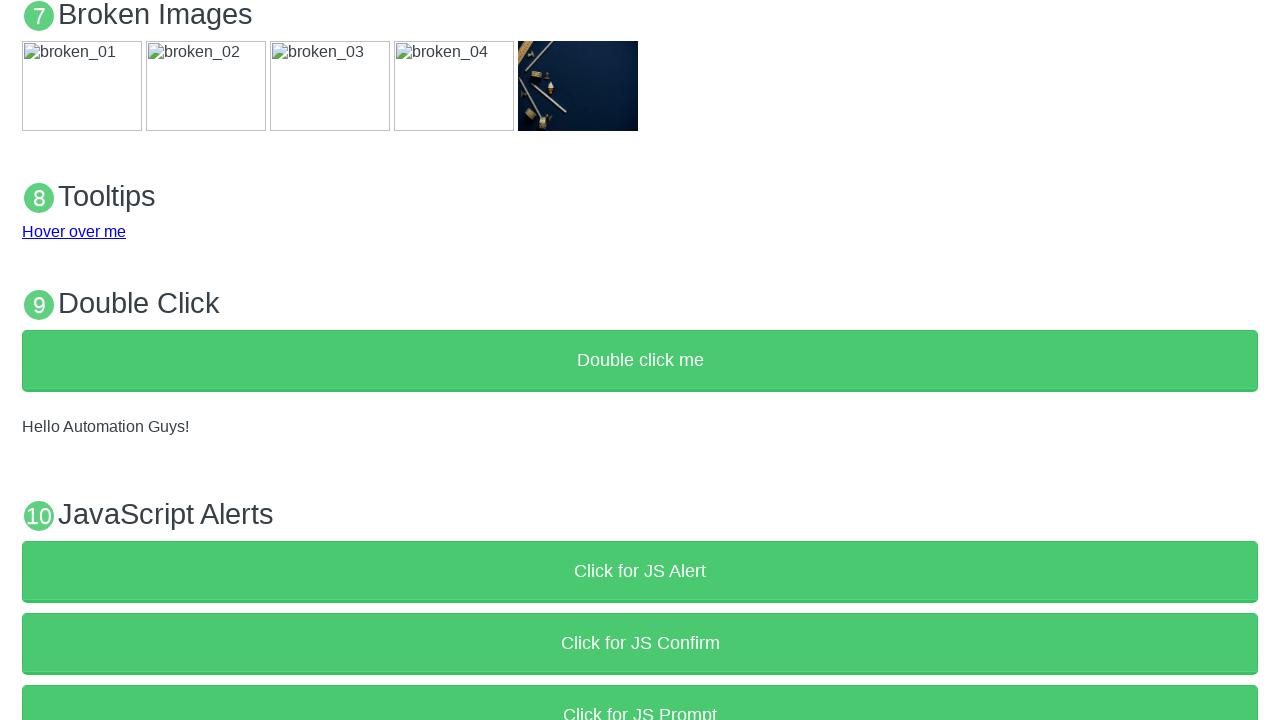